Tests negative search scenario by entering a random/non-existent search term "башкир" and verifying that the "no results found" message is displayed.

Starting URL: https://www.tkani-feya.ru/

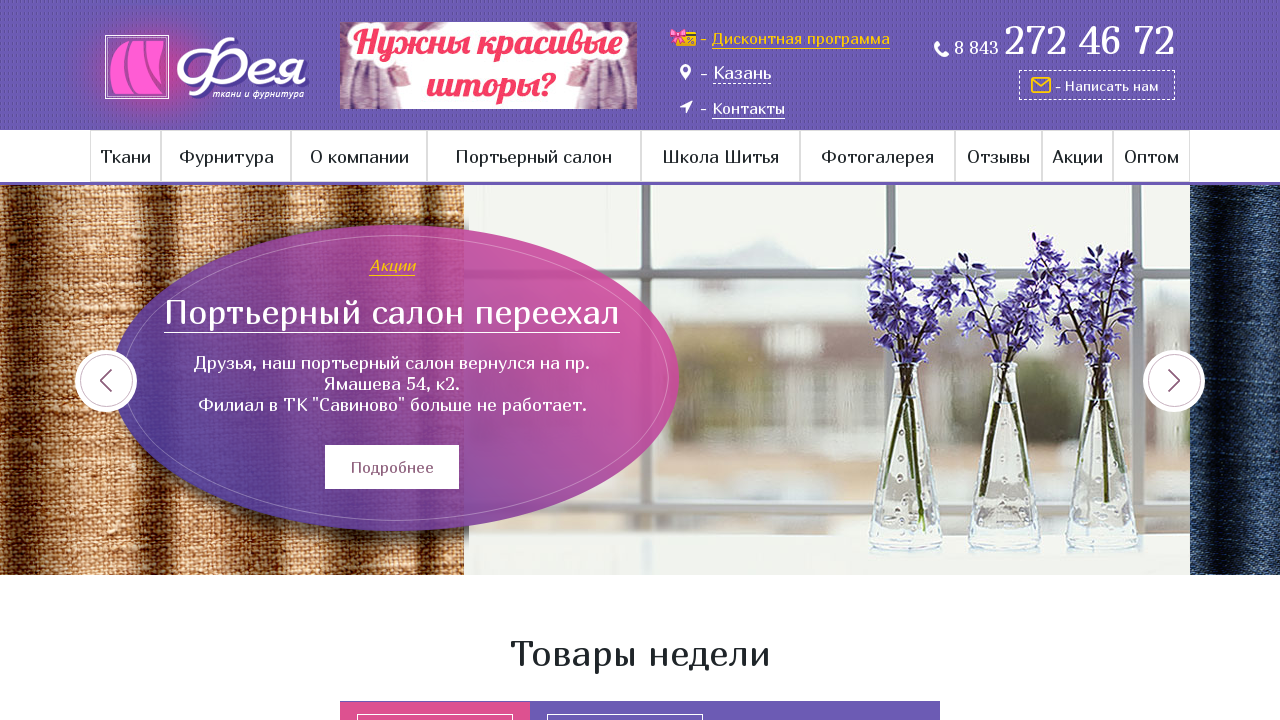

Filled search field with non-existent term 'башкир' on input[name='find']
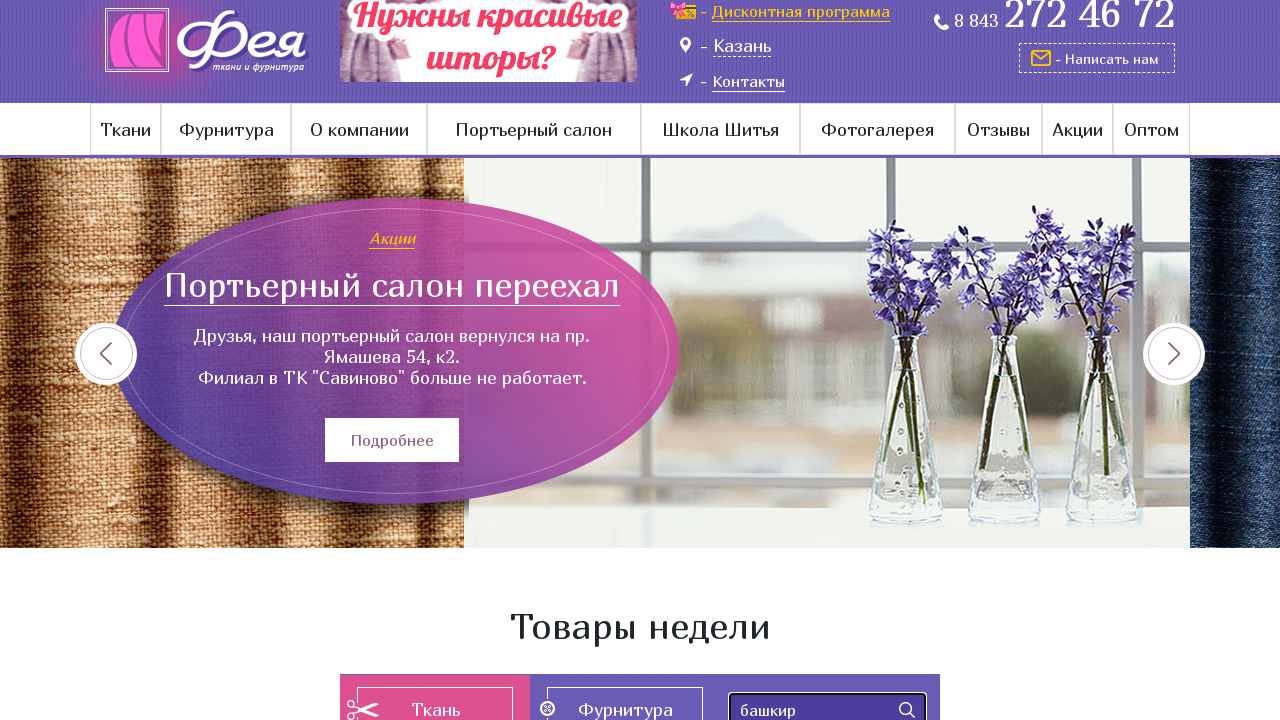

Pressed Enter to submit search on input[name='find']
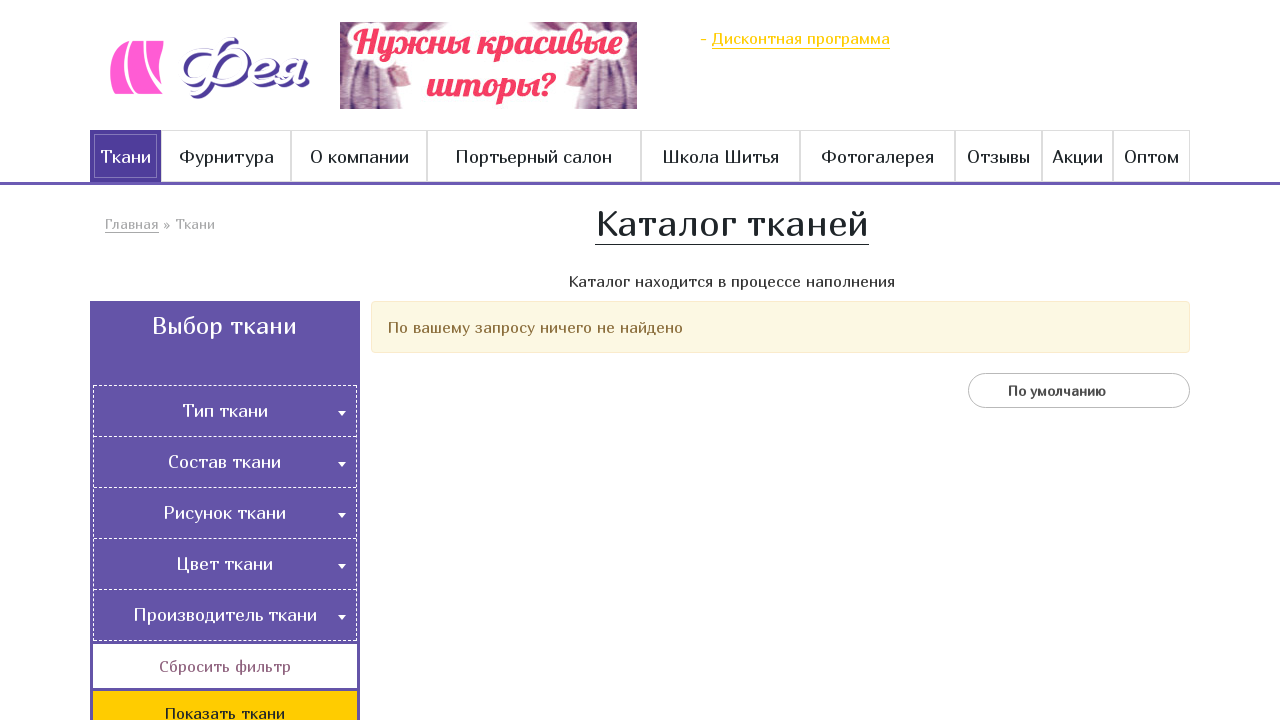

Verified 'no results found' warning message is displayed
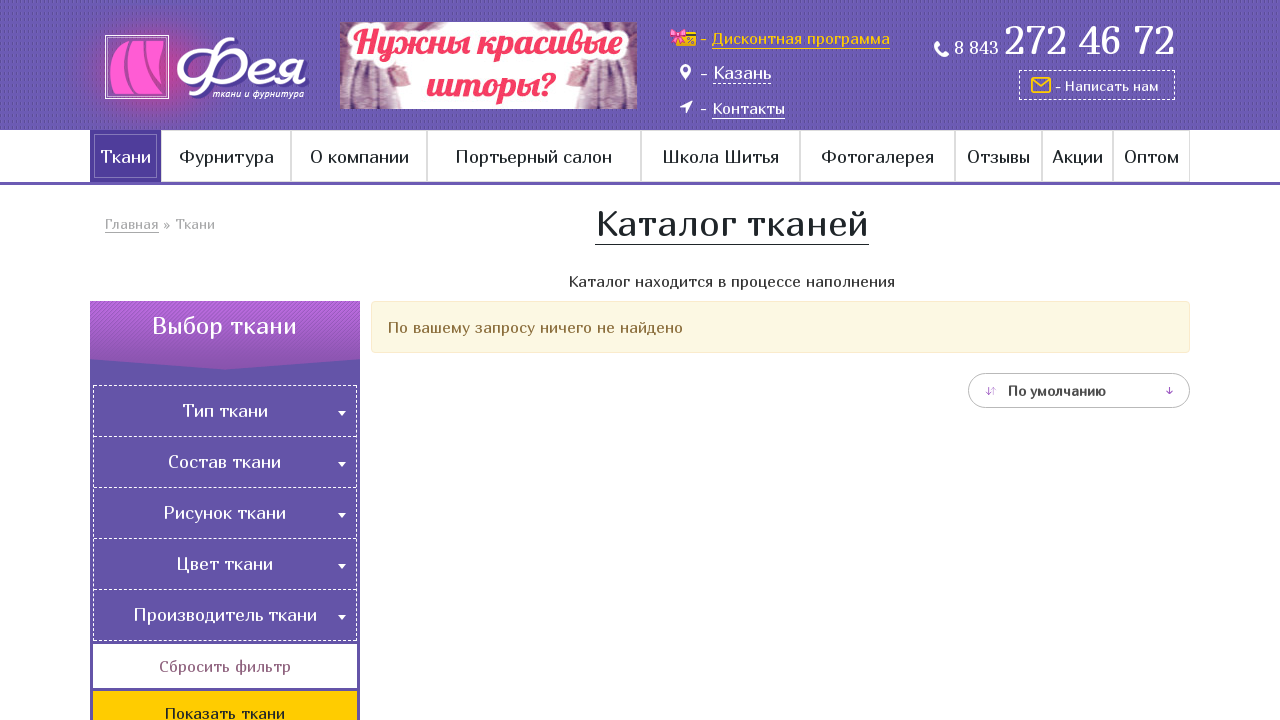

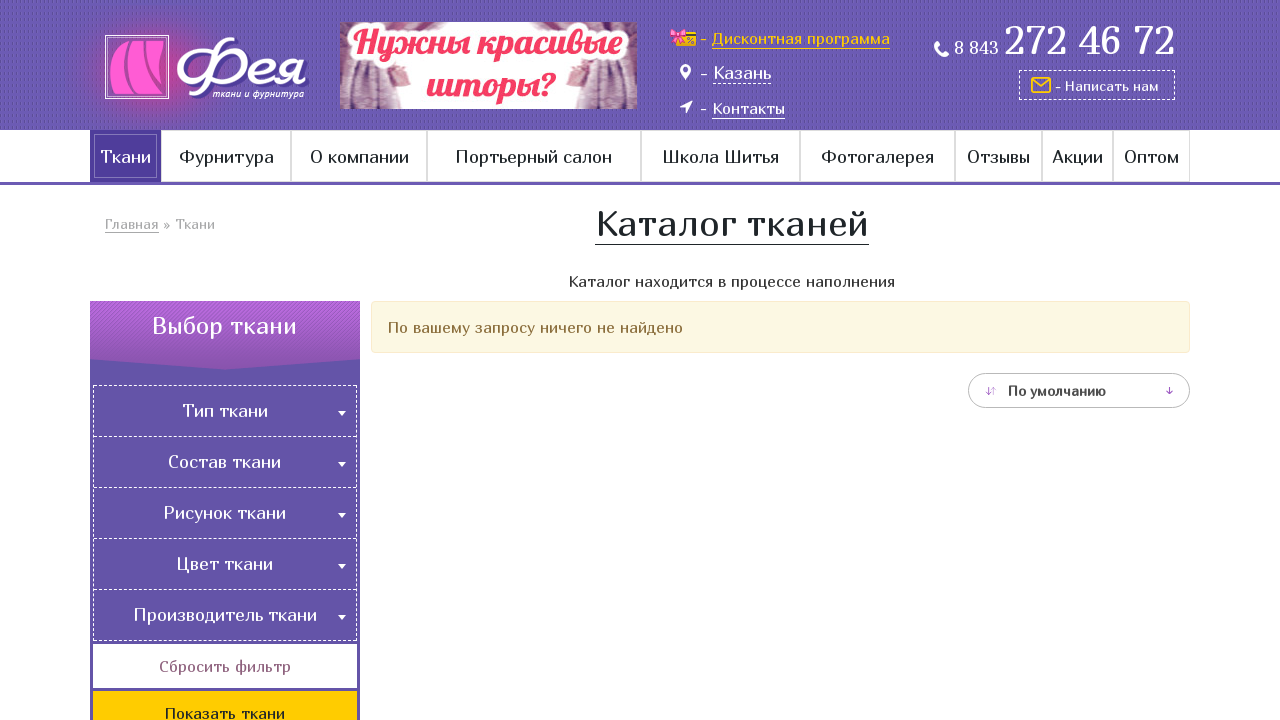